Tests an e-commerce flow by searching for products containing "to", adding items to cart, proceeding to checkout, selecting a country, agreeing to terms, and completing the order.

Starting URL: https://rahulshettyacademy.com/seleniumPractise/#/

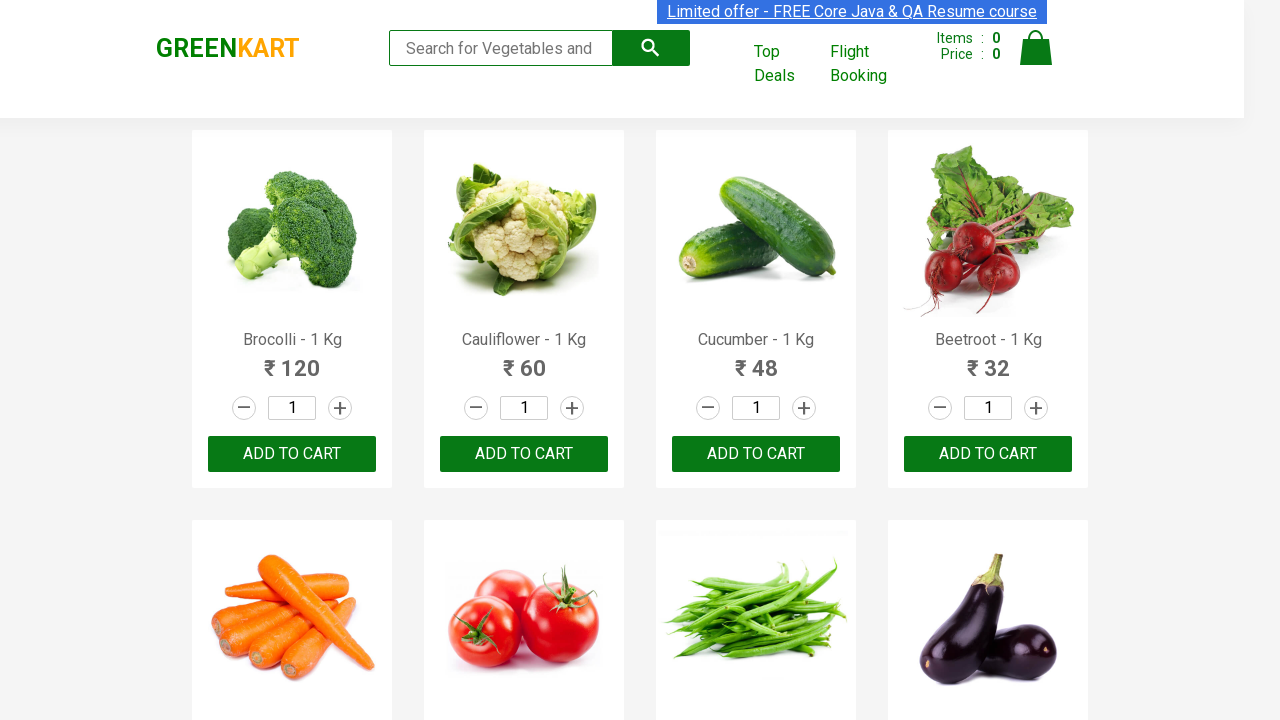

Filled search field with 'to' on input.search-keyword
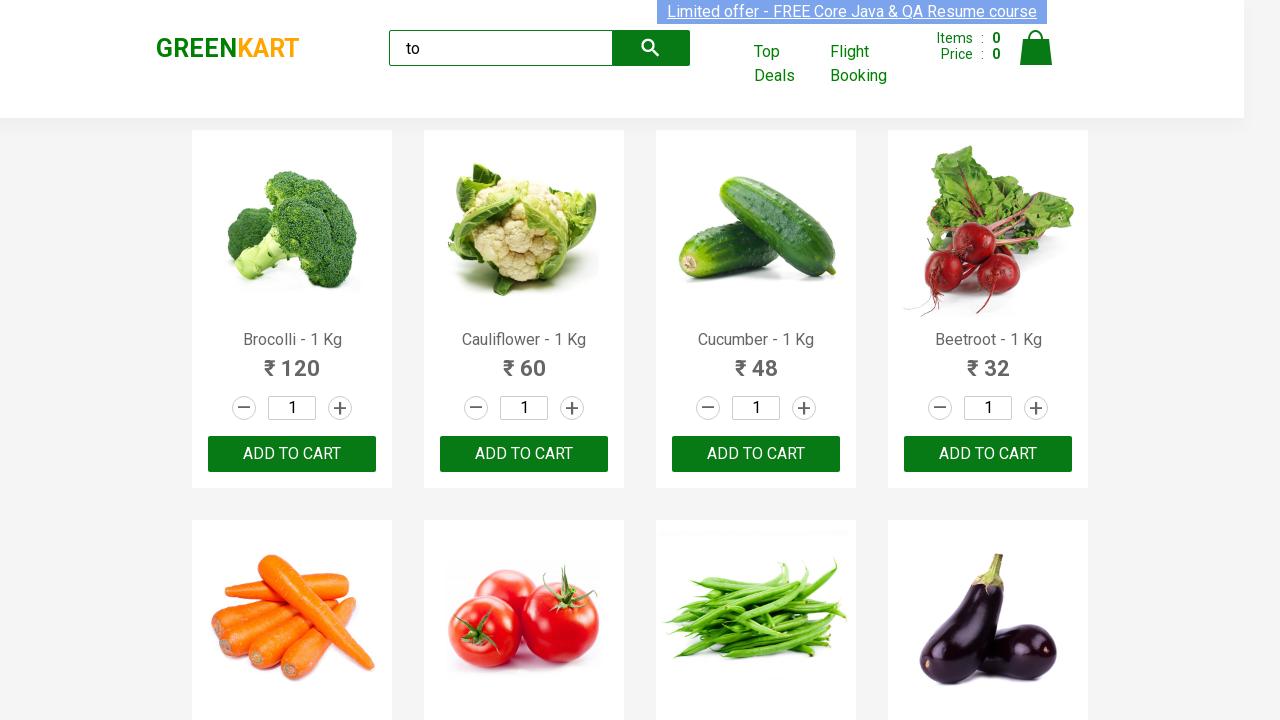

Search results loaded with product names
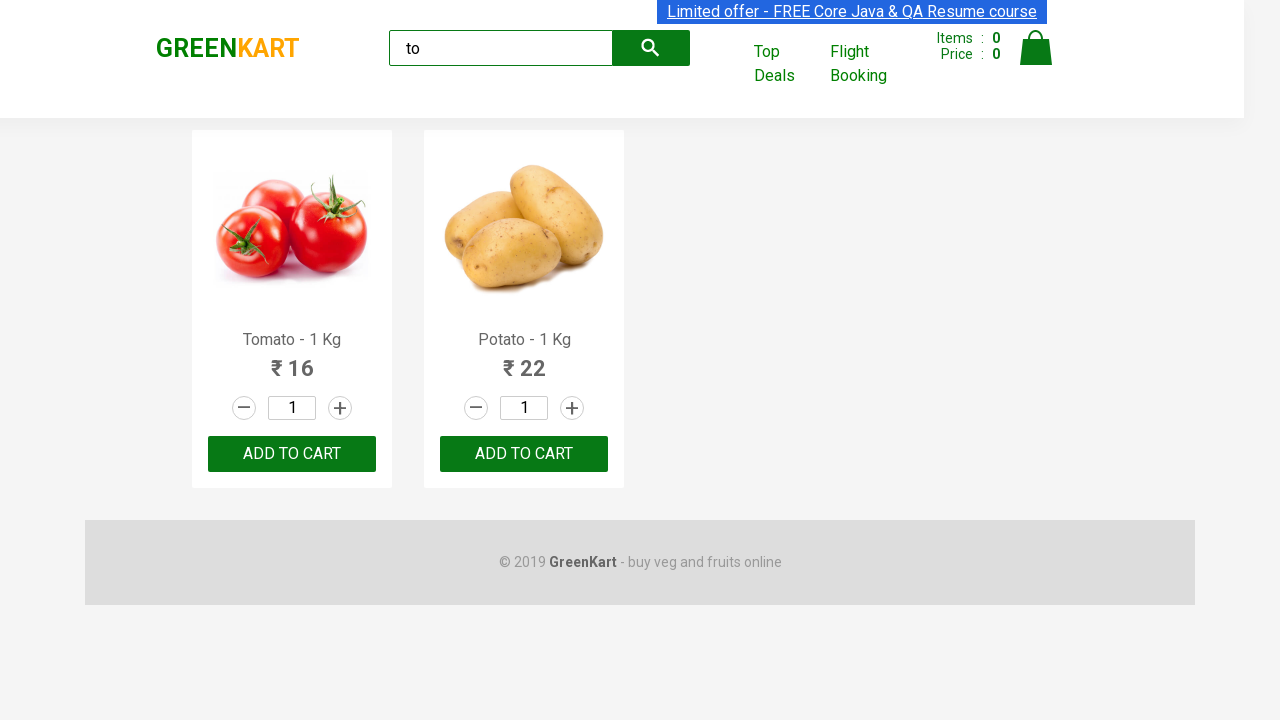

Found 2 products in search results
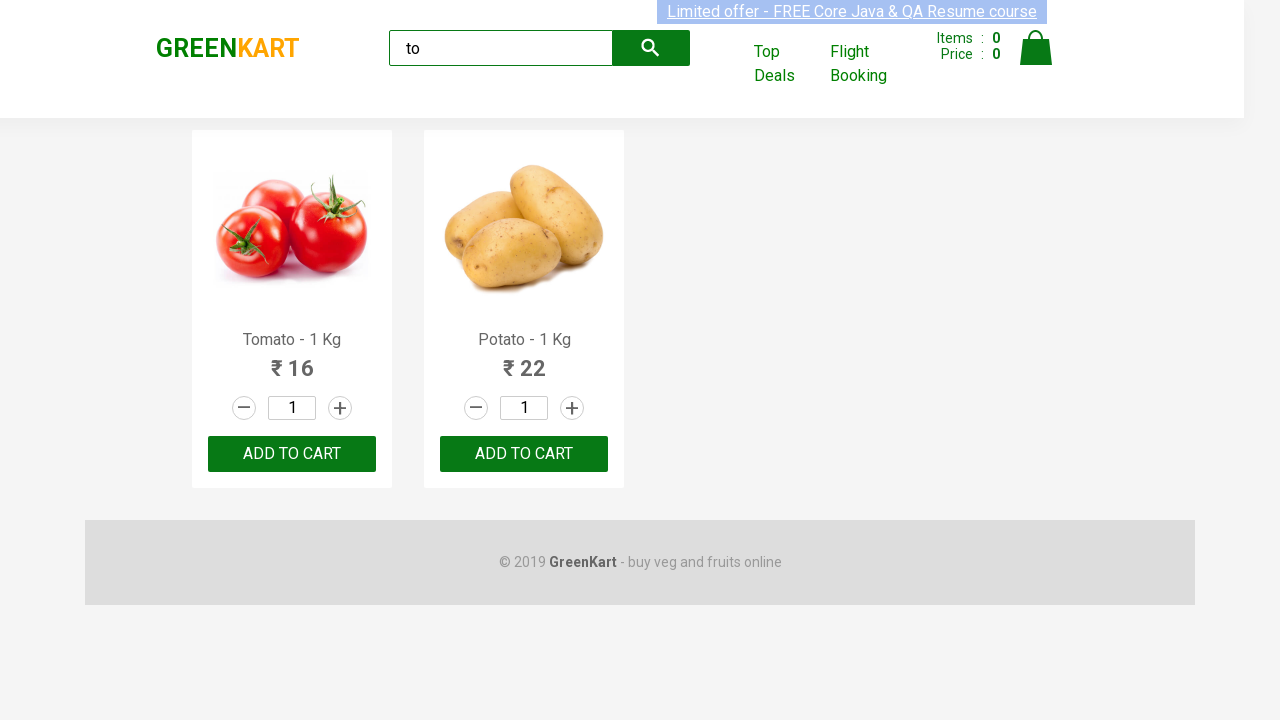

Added product 1/2 to cart at (292, 454) on button:text('ADD TO CART') >> nth=0
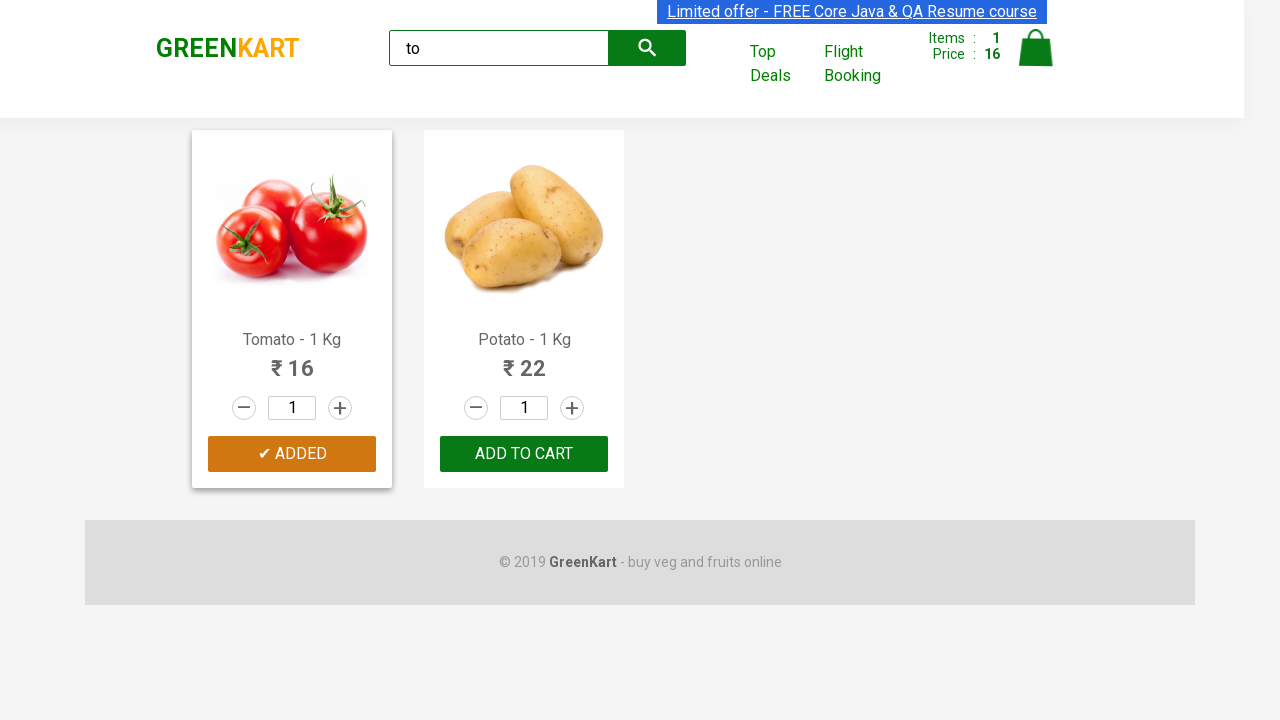

Waited 500ms before next product
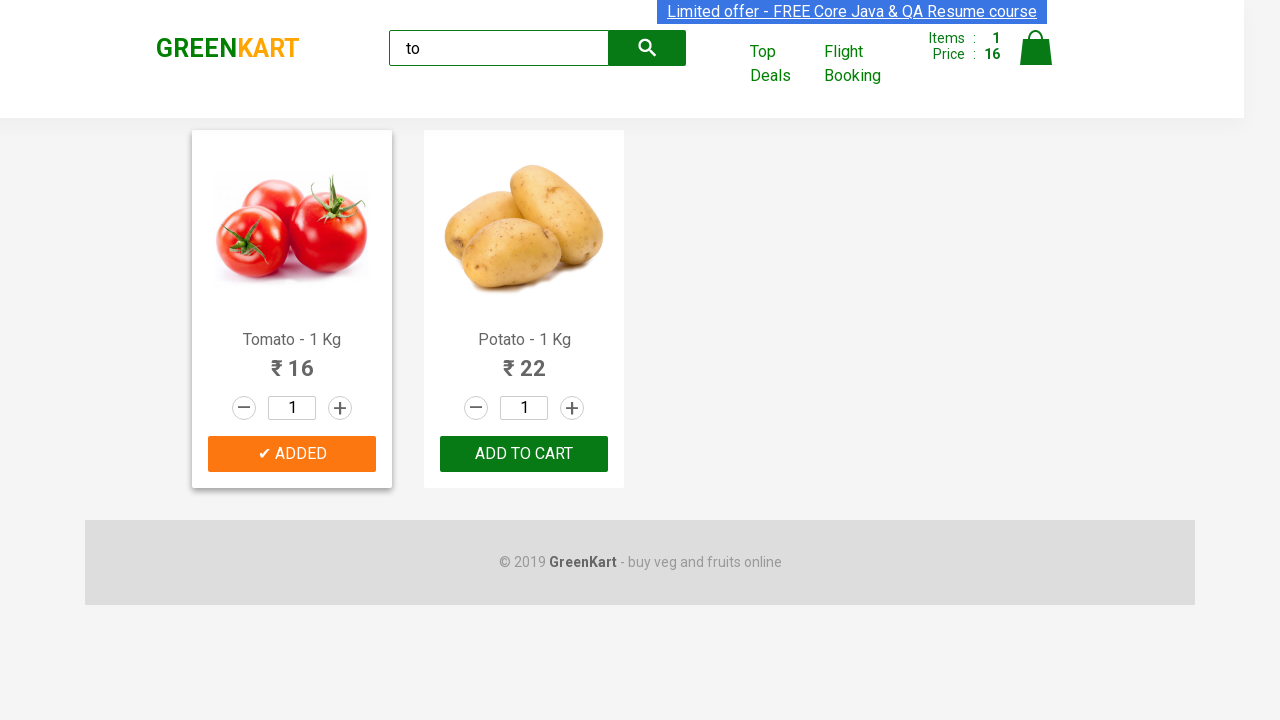

Added product 2/2 to cart at (524, 454) on button:text('ADD TO CART') >> nth=1
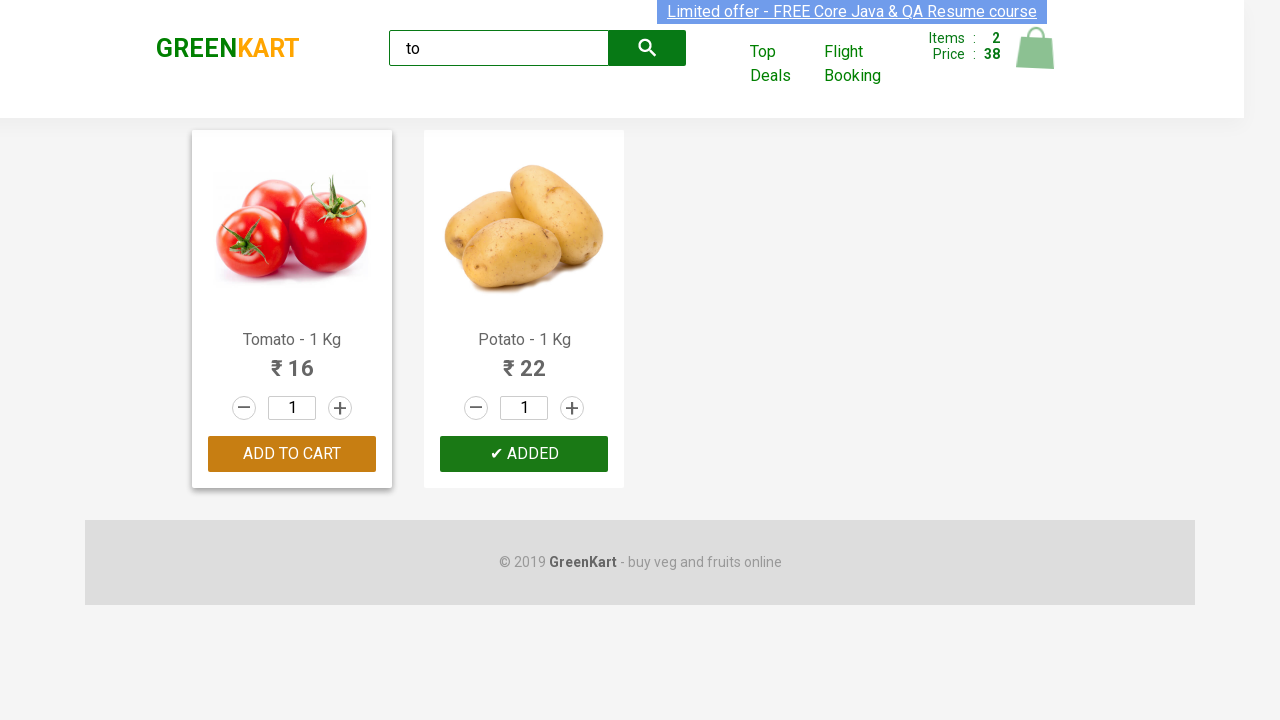

Waited 500ms before next product
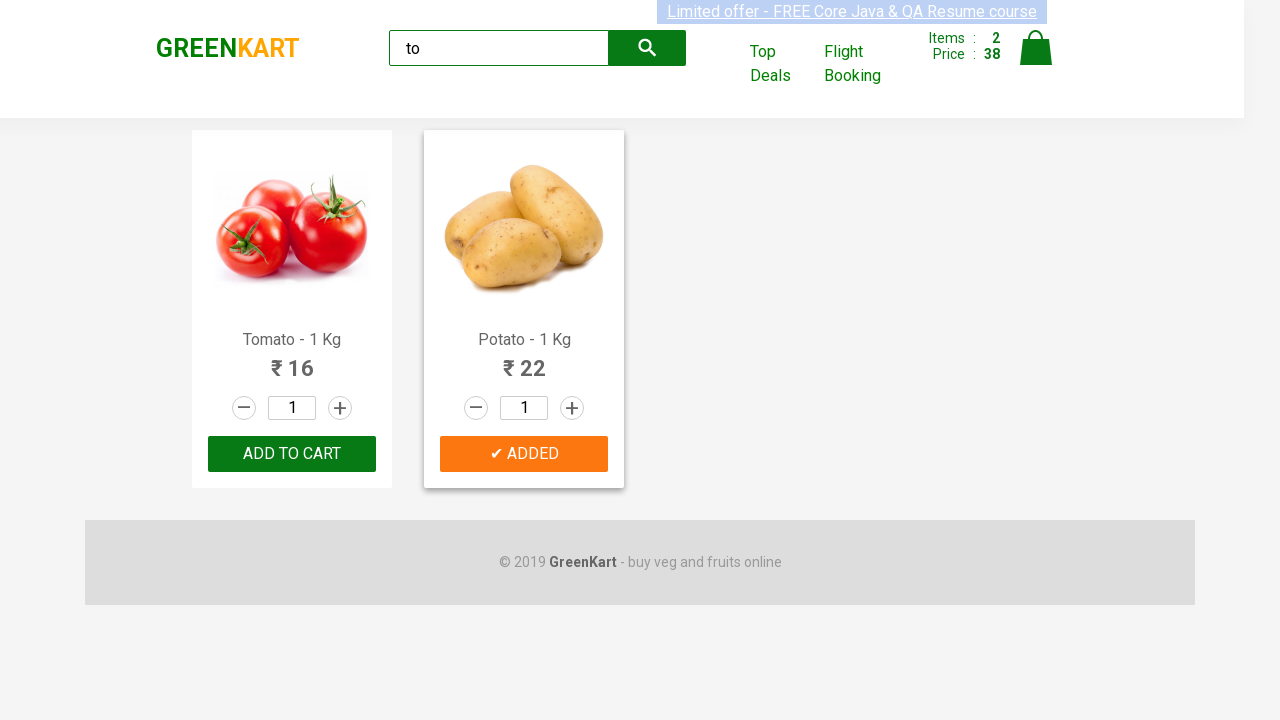

Clicked cart icon to open cart at (1036, 48) on a.cart-icon img[alt='Cart']
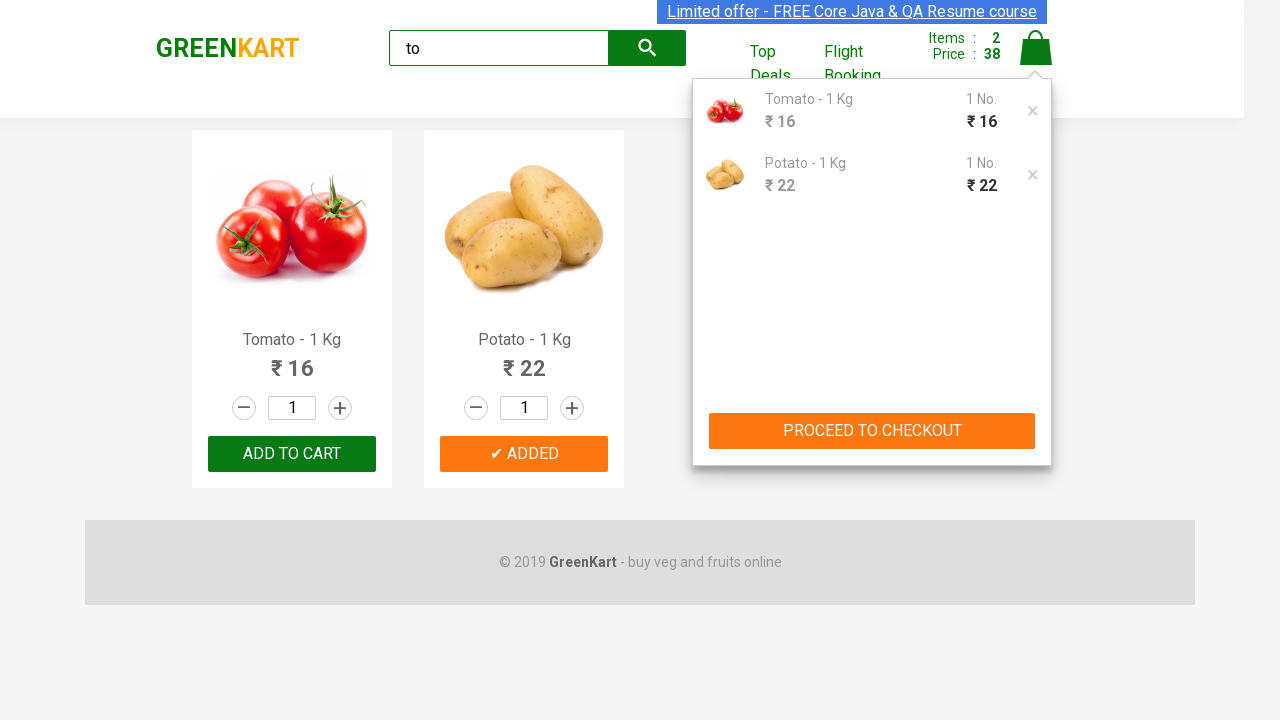

Cart opened and proceed to checkout button is visible
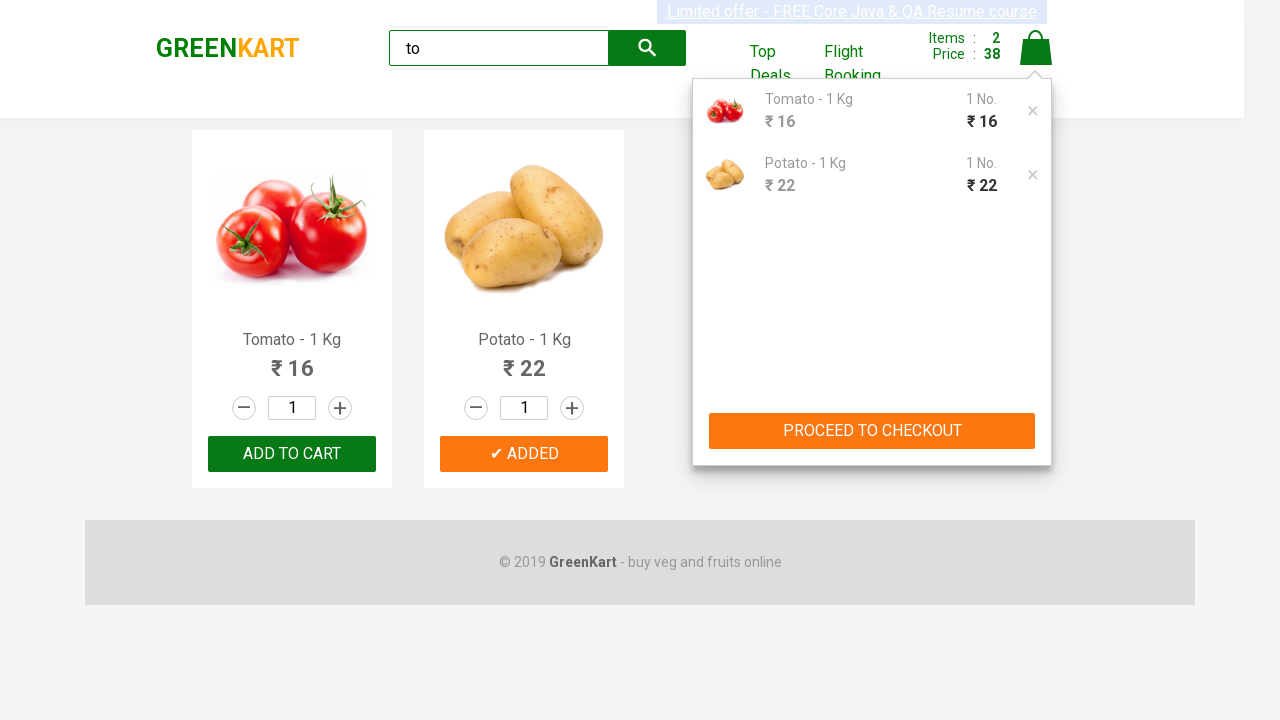

Clicked proceed to checkout button at (872, 431) on button:text('PROCEED TO CHECKOUT')
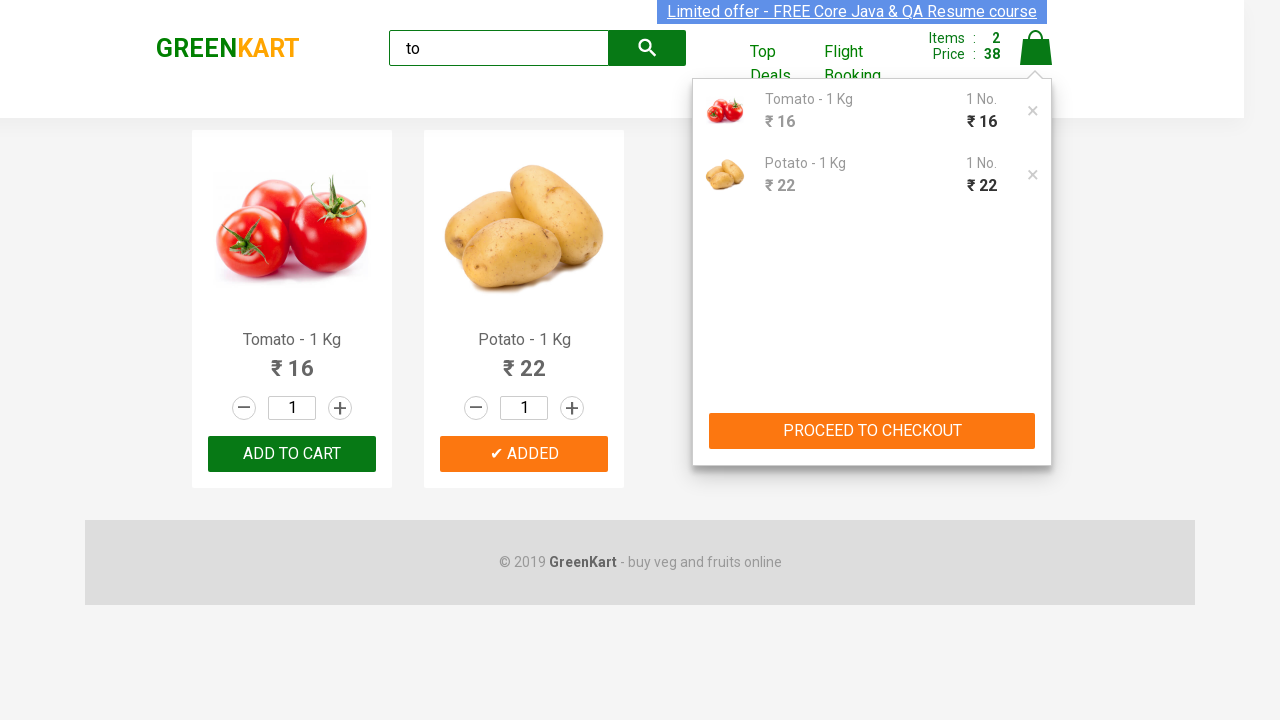

Checkout page loaded with place order button visible
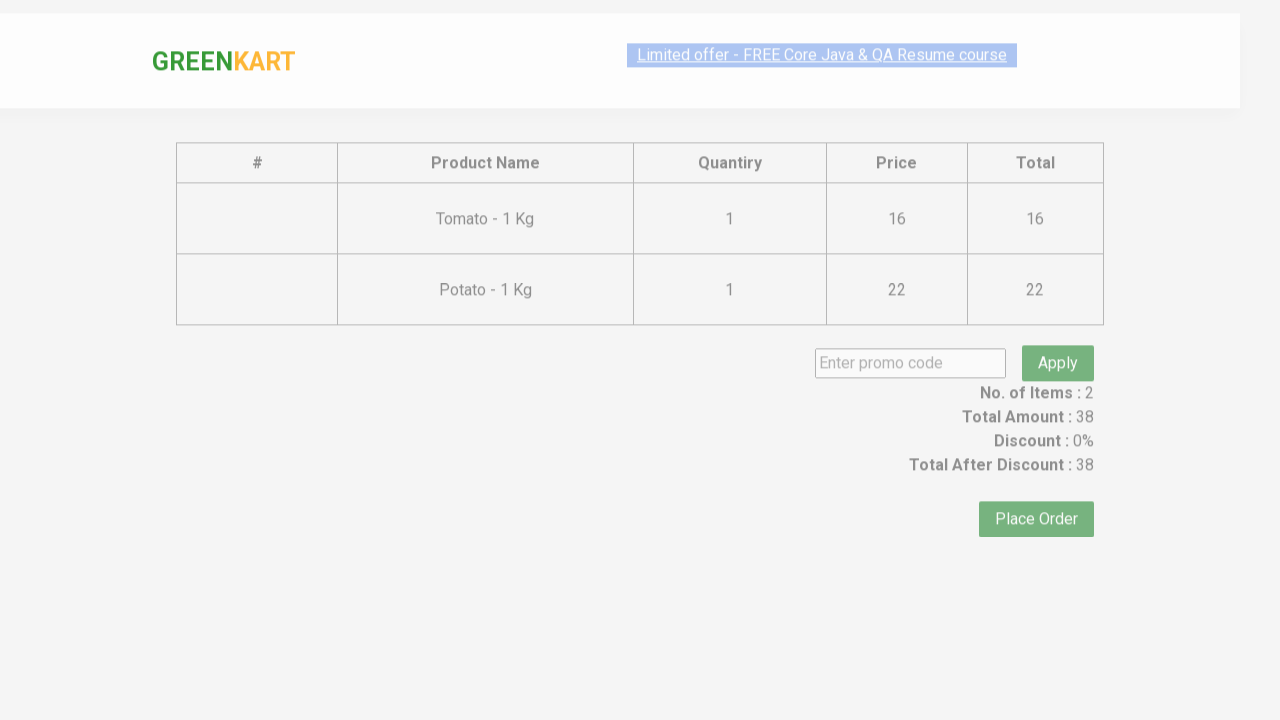

Clicked place order button at (1036, 491) on button:text('Place Order')
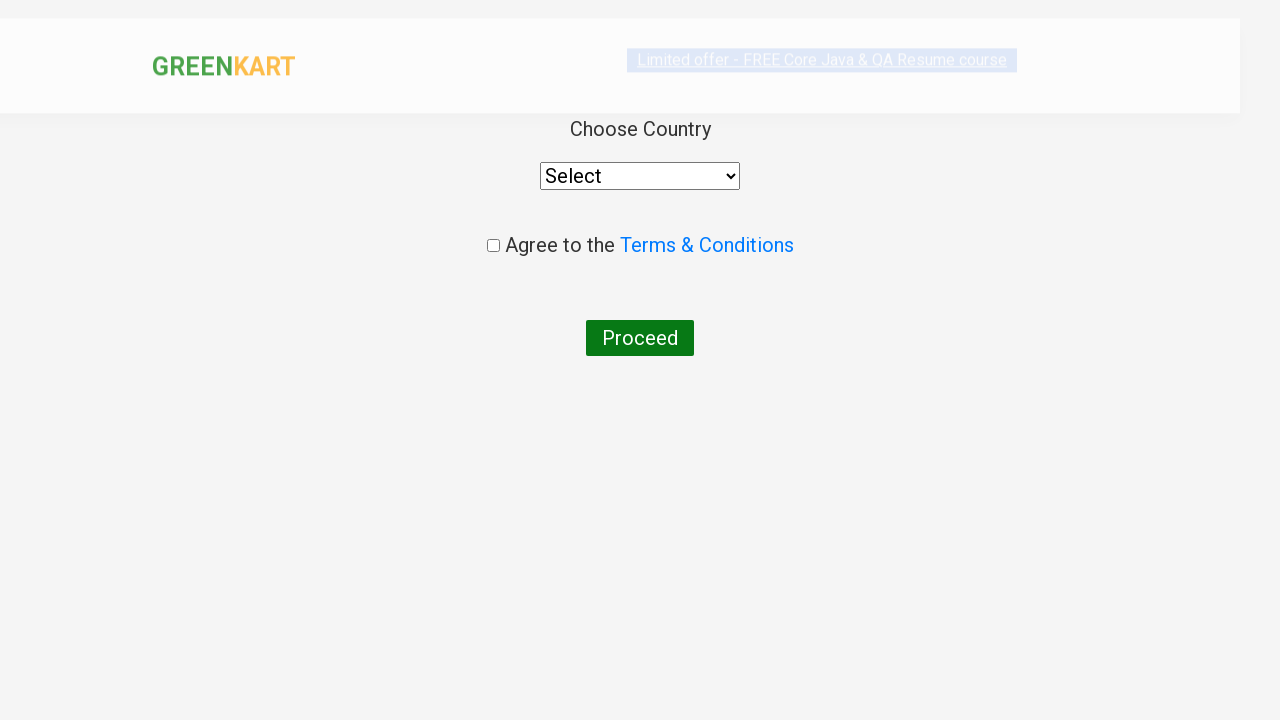

Country selection dropdown is visible
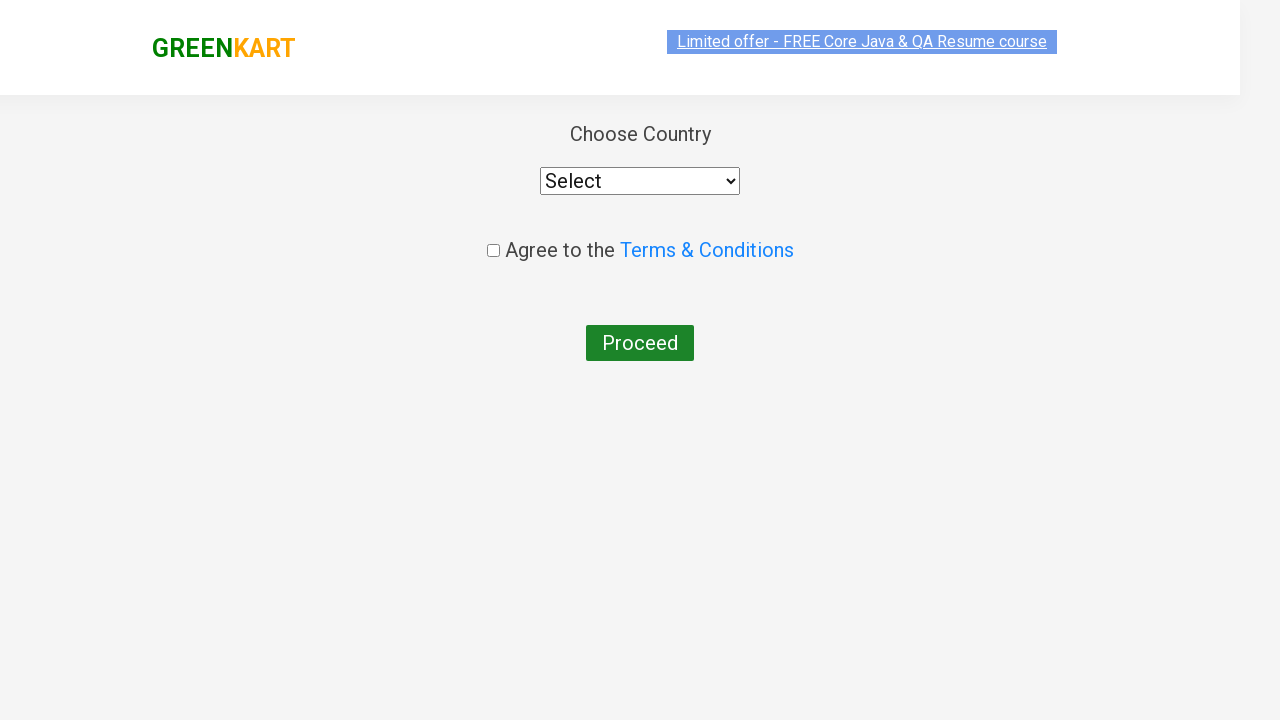

Selected India from country dropdown on div.wrapperTwo select
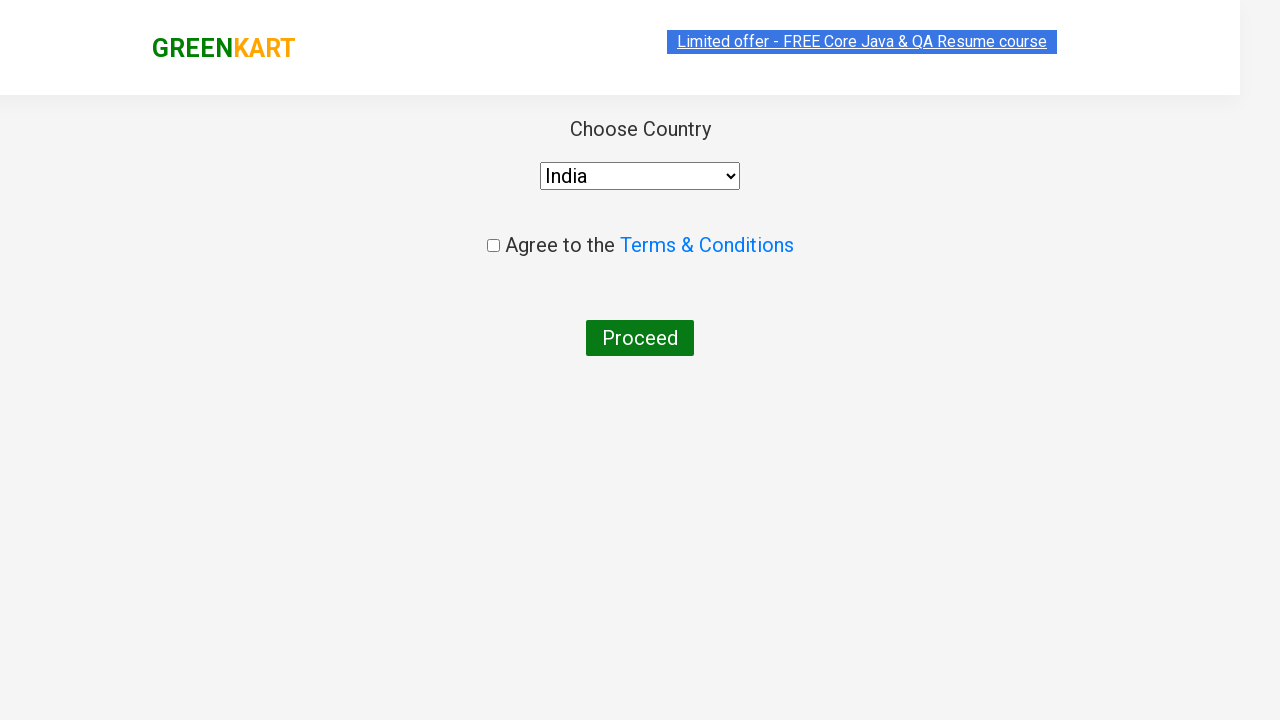

Clicked terms and conditions agreement checkbox at (493, 246) on input.chkAgree
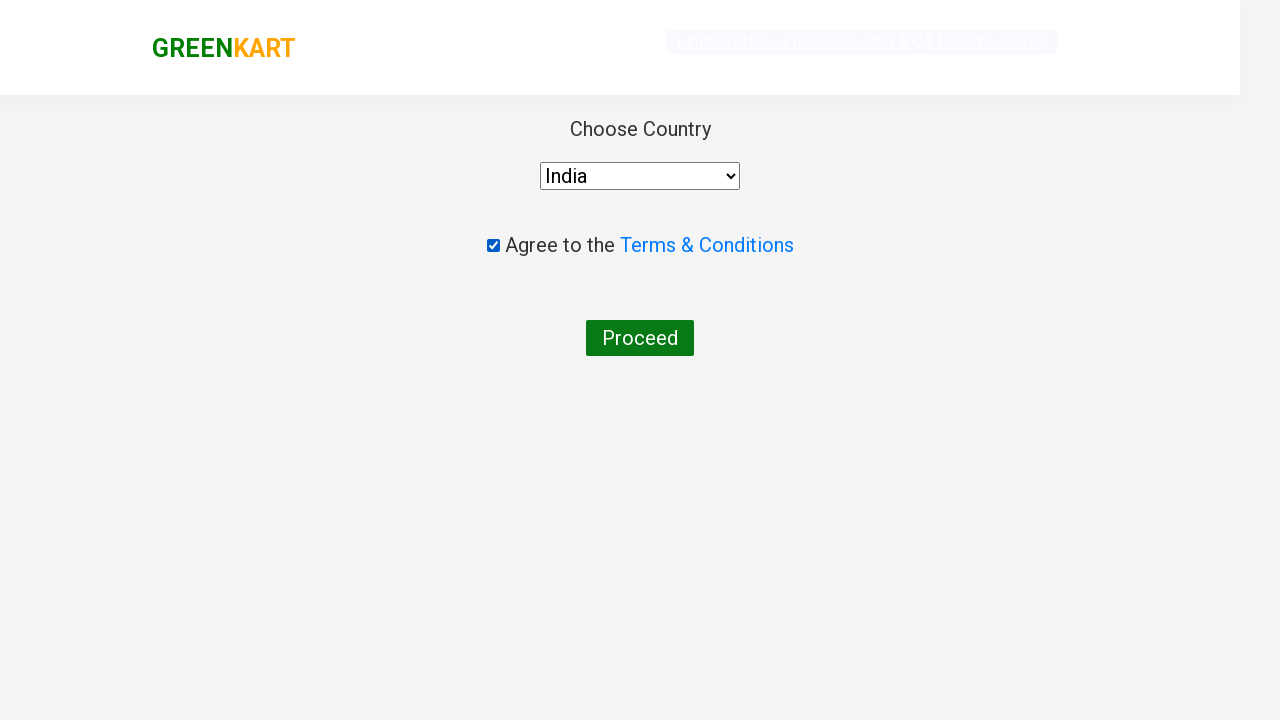

Clicked proceed button to complete order at (640, 338) on button:text('Proceed')
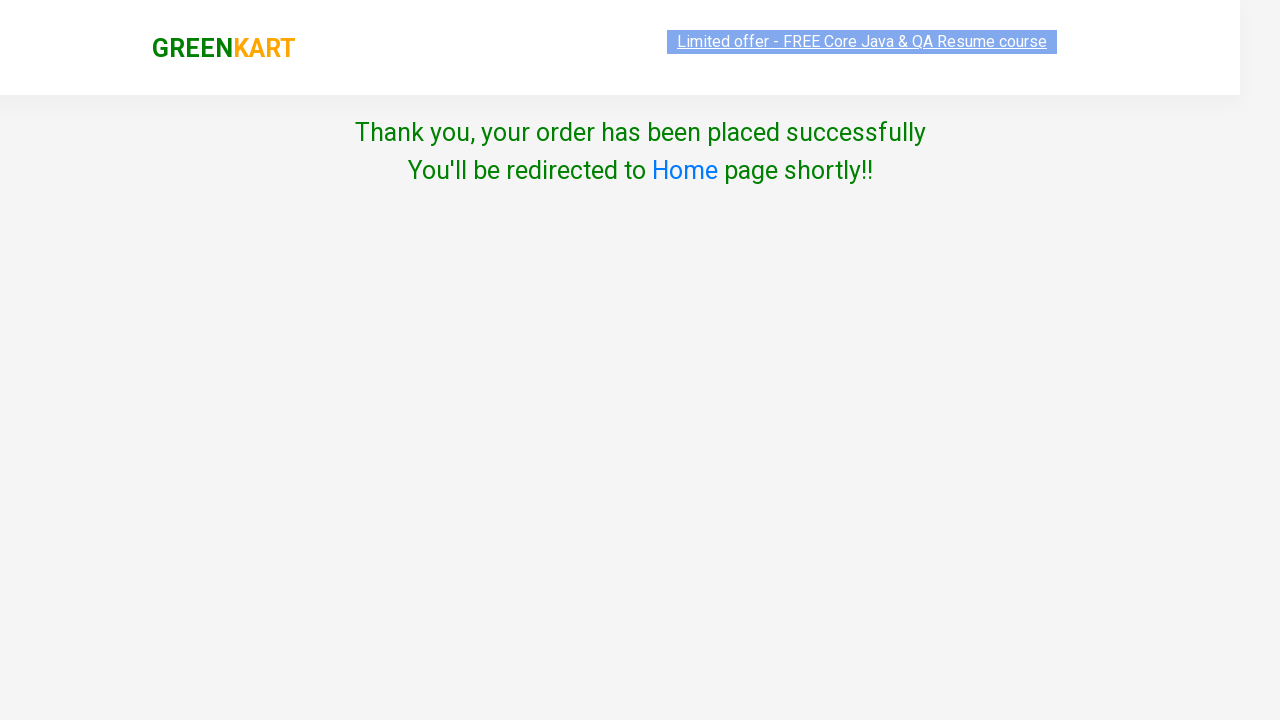

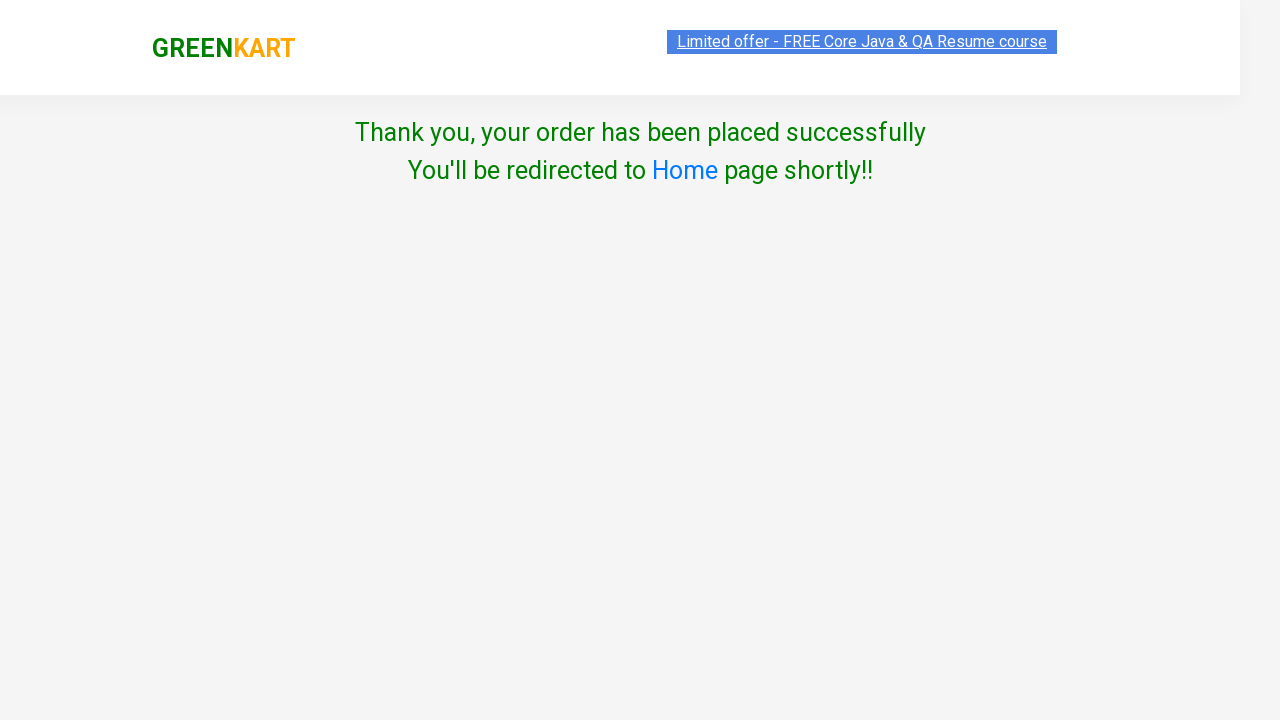